Tests email validation by entering an invalid email format and verifying the error message

Starting URL: https://tobeto.com/giris

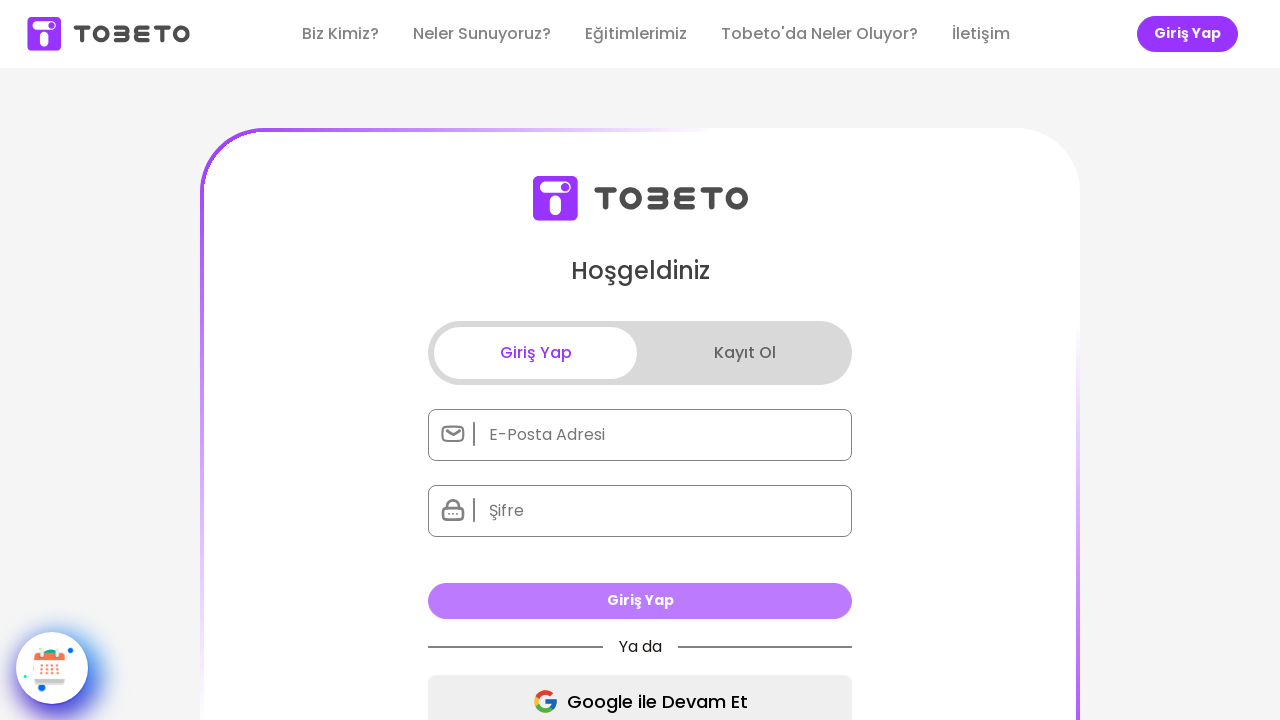

Clicked registration button at (744, 353) on xpath=//*[@id='__next']/div/main/div[2]/div/div/div[3]/button[2]
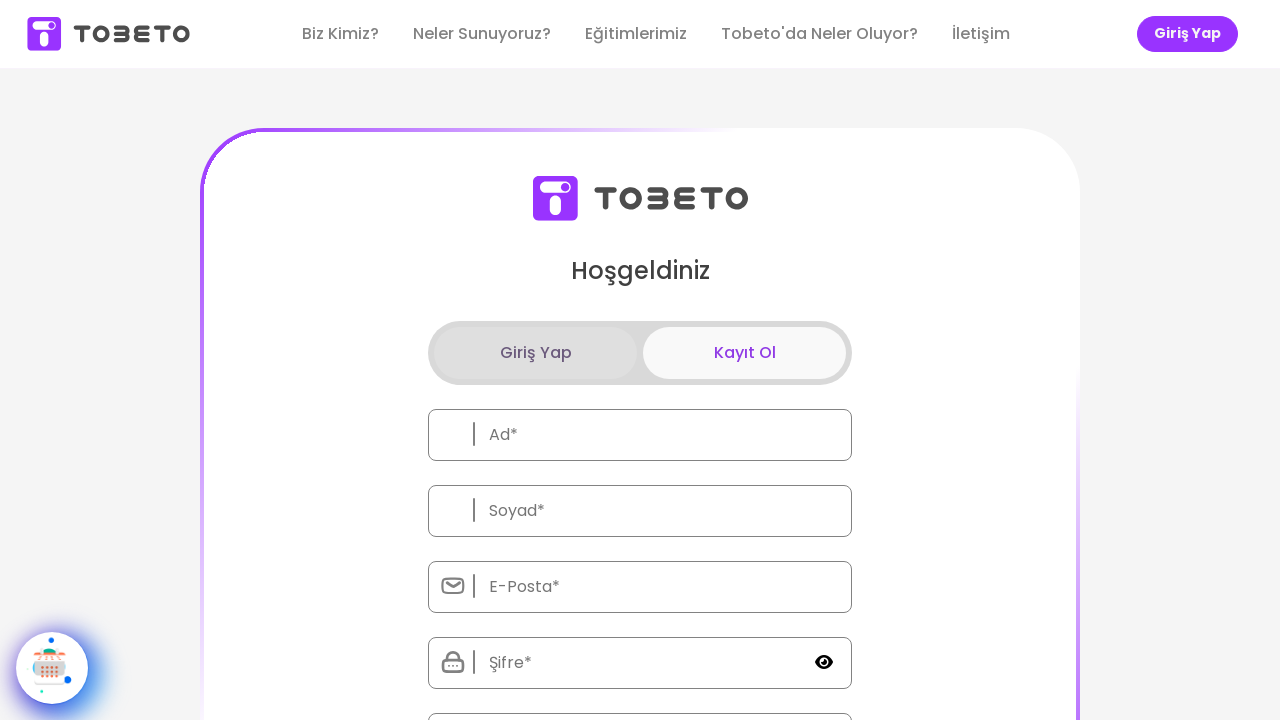

Registration form loaded and became visible
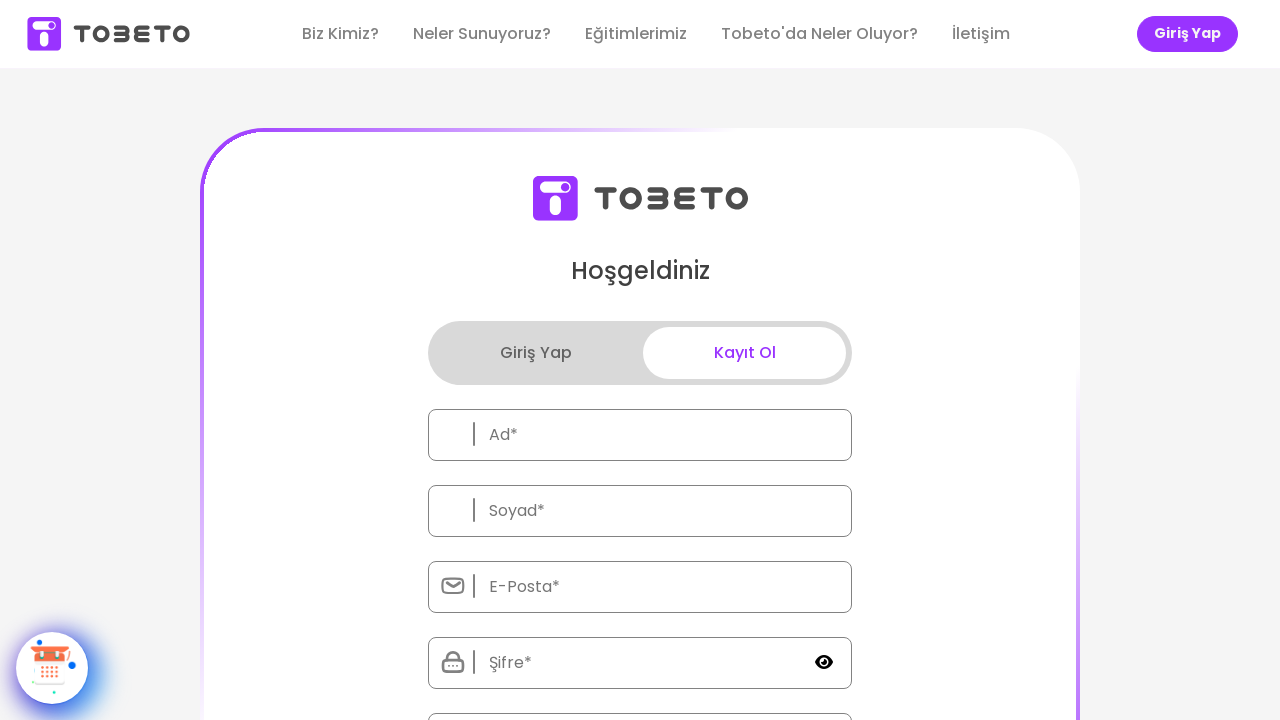

Filled firstName field with 'Test3' on input[name='firstName']
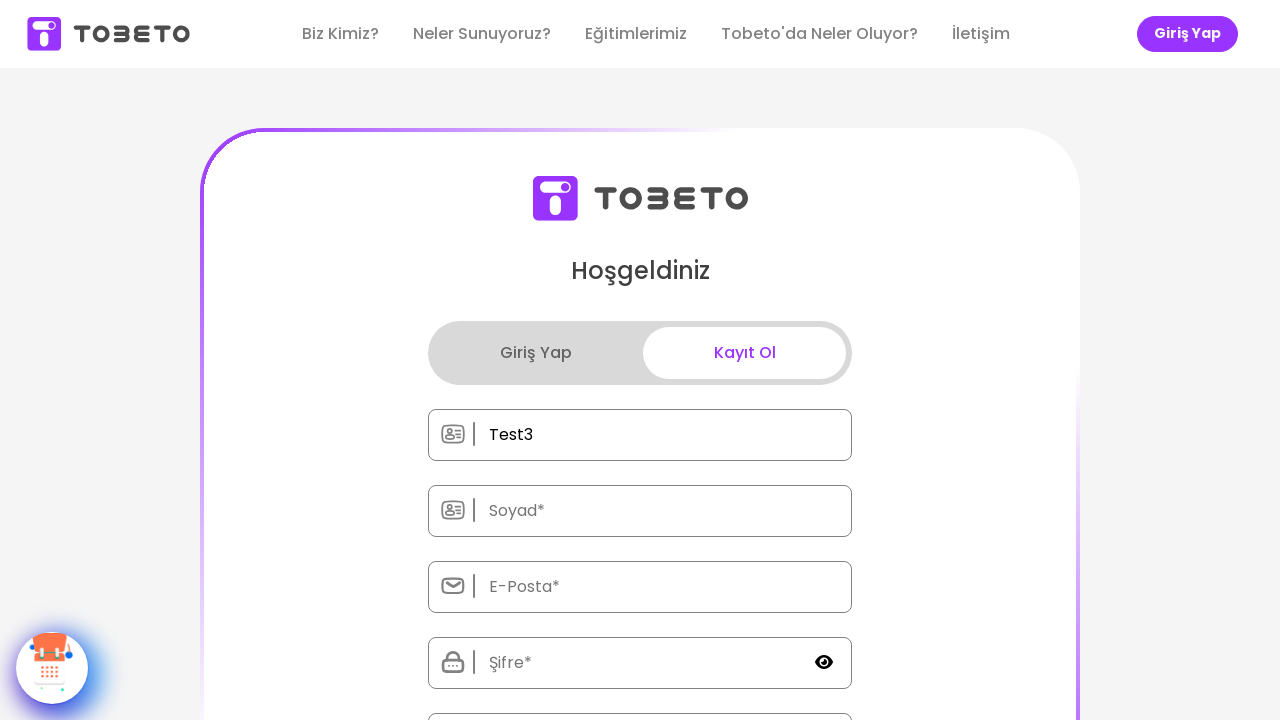

Filled lastName field with 'Kullanıcı' on input[name='lastName']
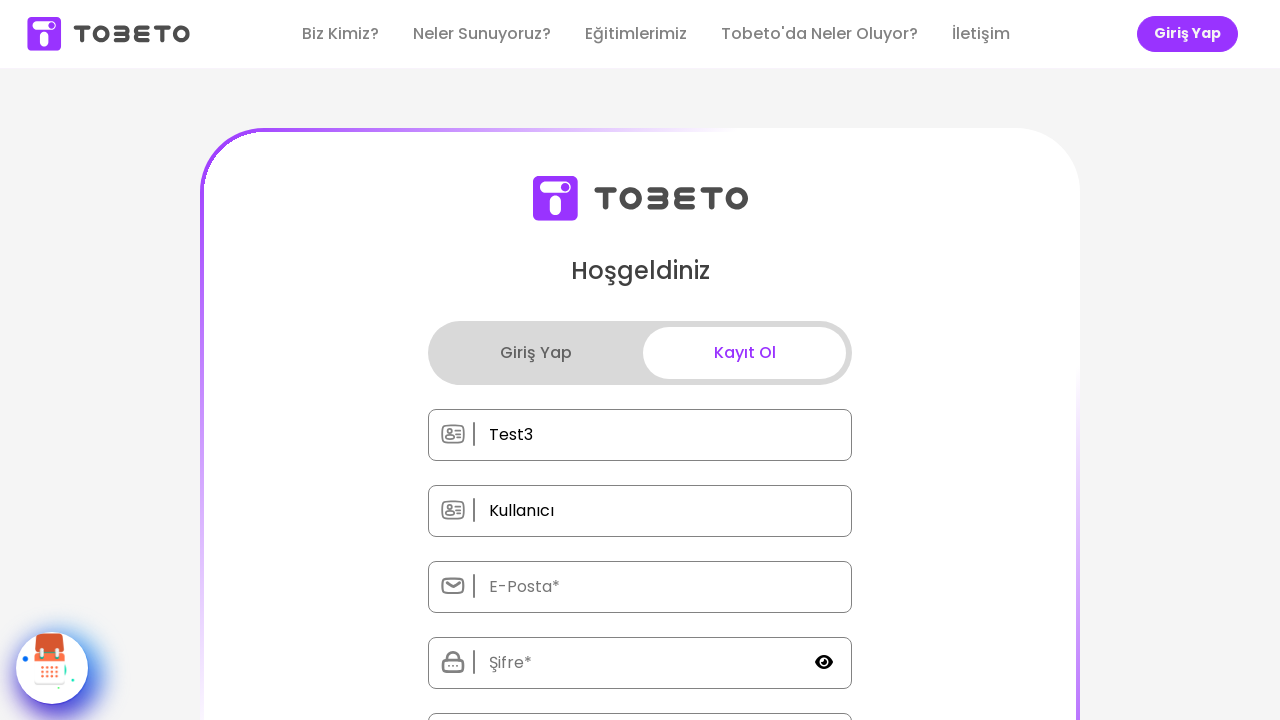

Filled email field with invalid format 't' on input[name='email']
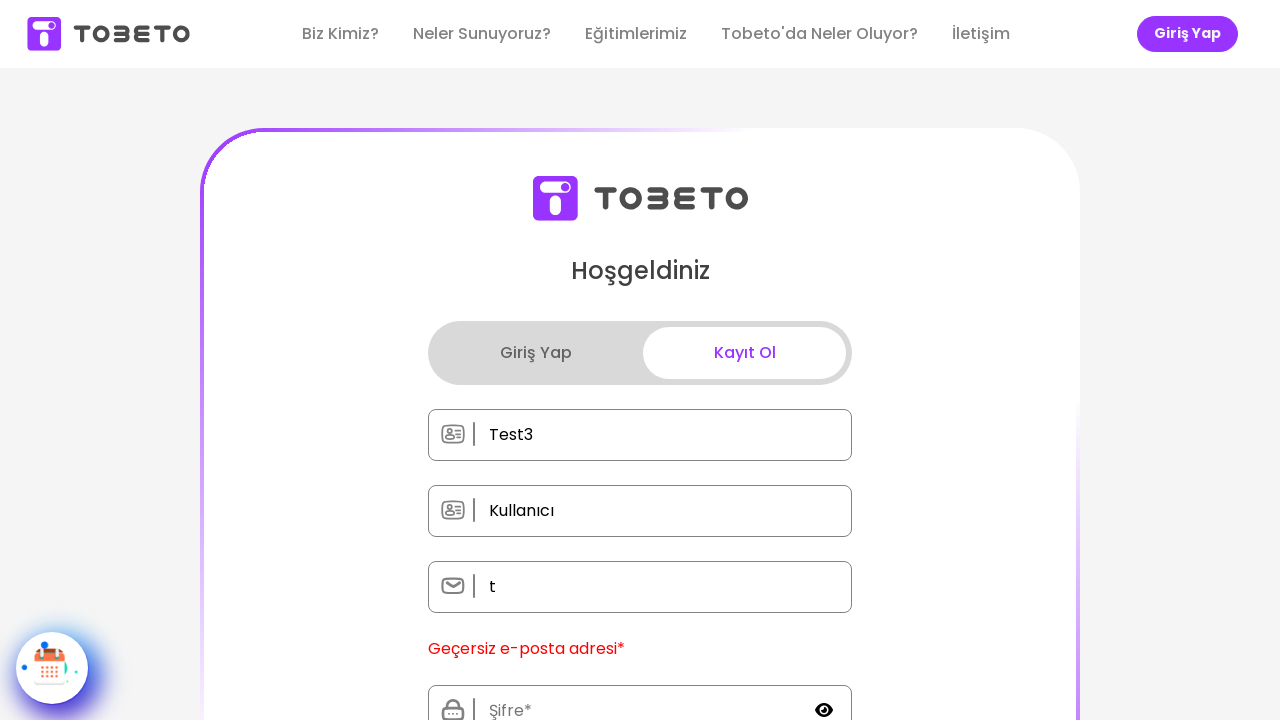

Email validation error message appeared
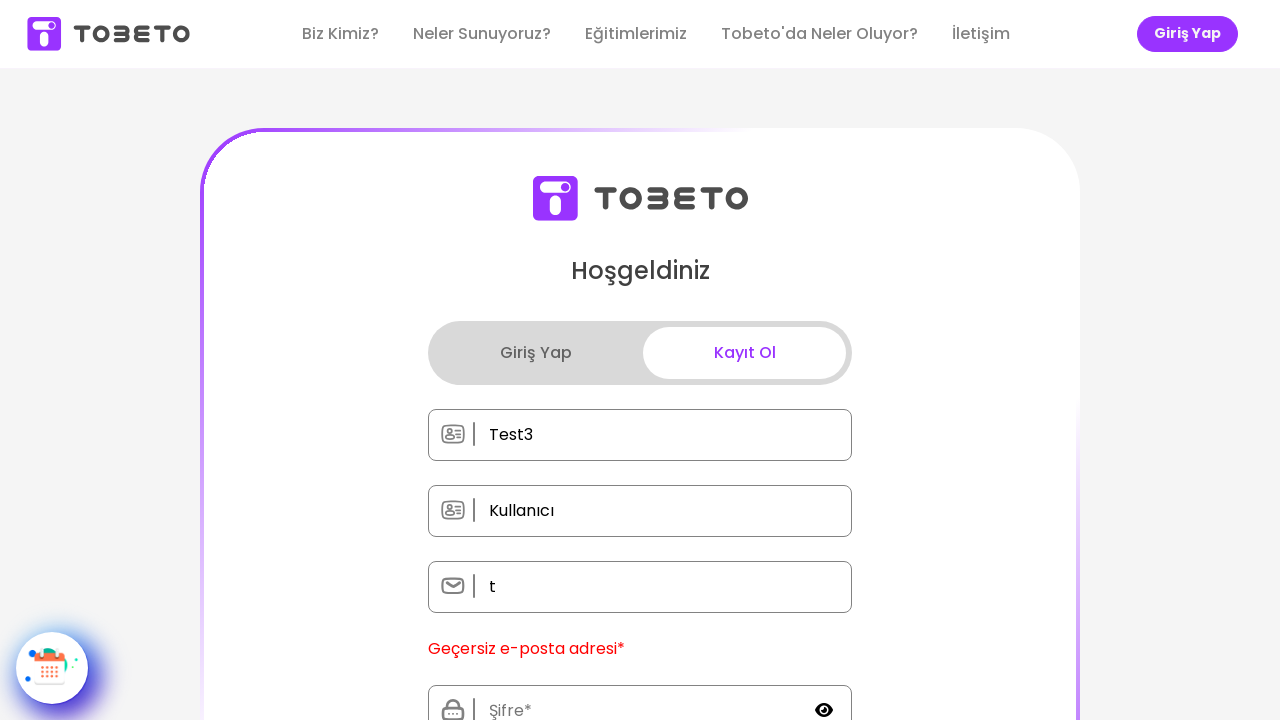

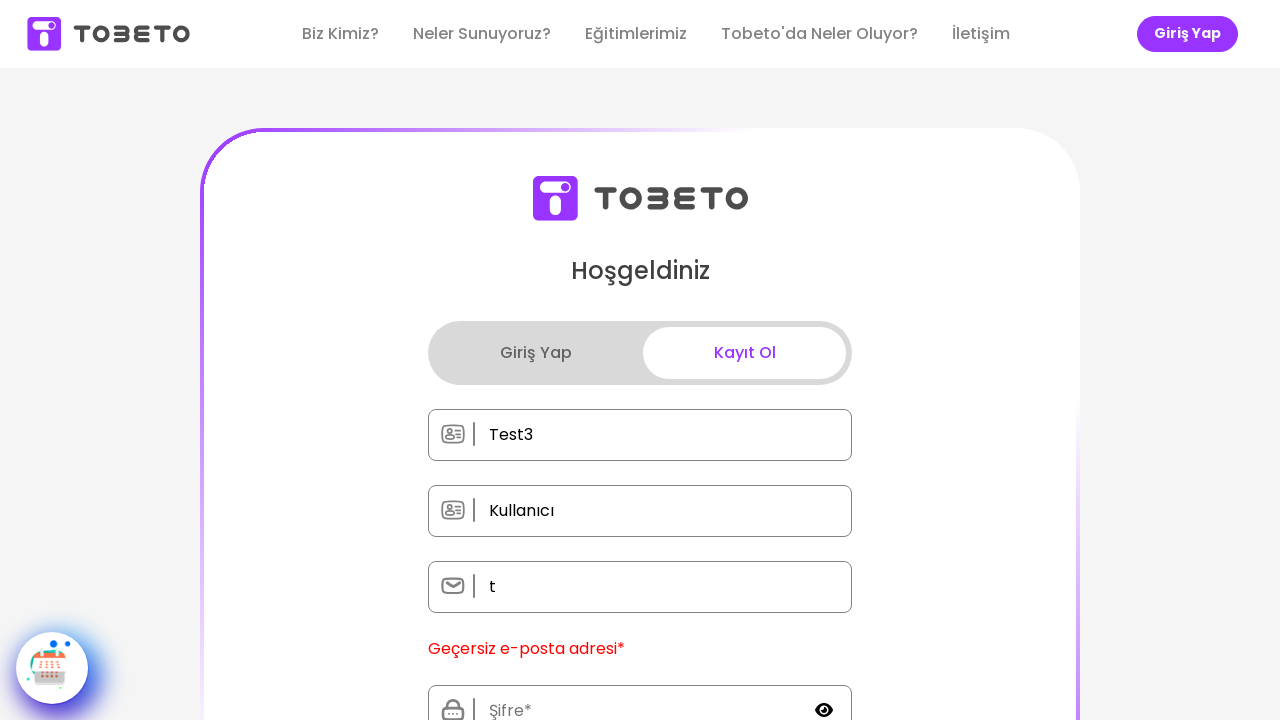